Tests browser window manipulation by setting window size and position, then retrieving those values to verify window management capabilities.

Starting URL: https://www.youtube.com/

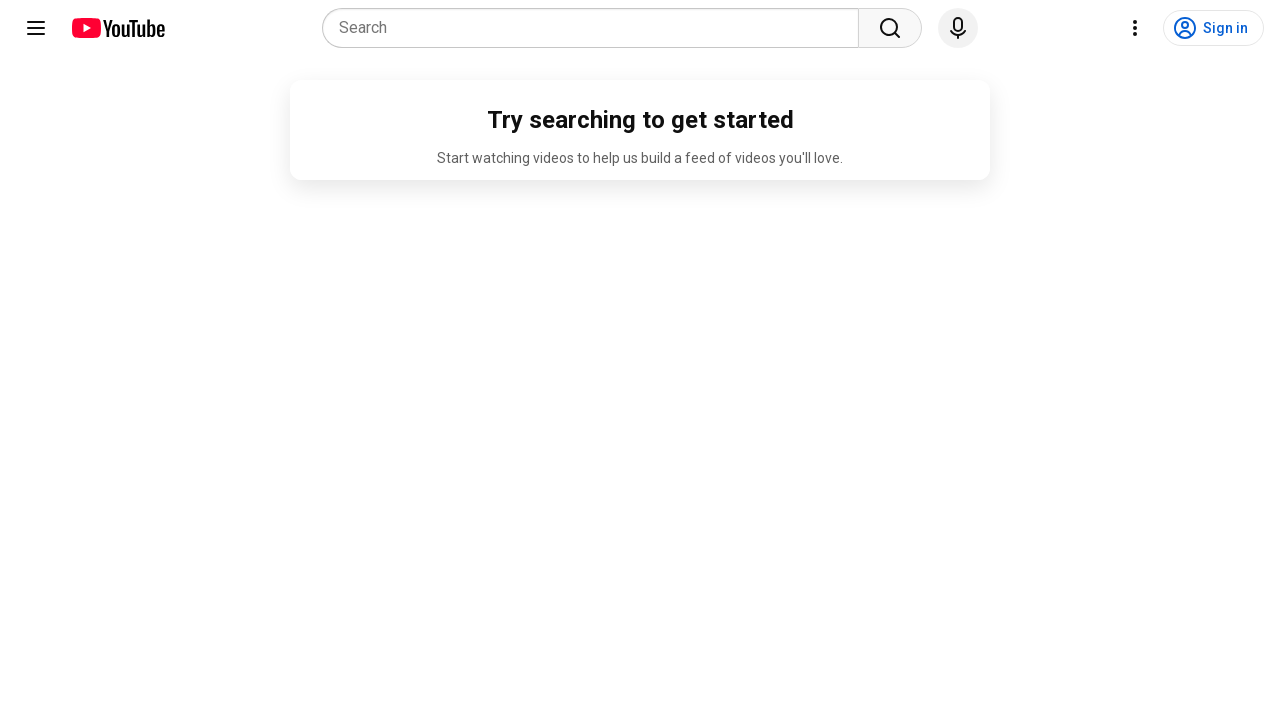

Set viewport size to 800x500
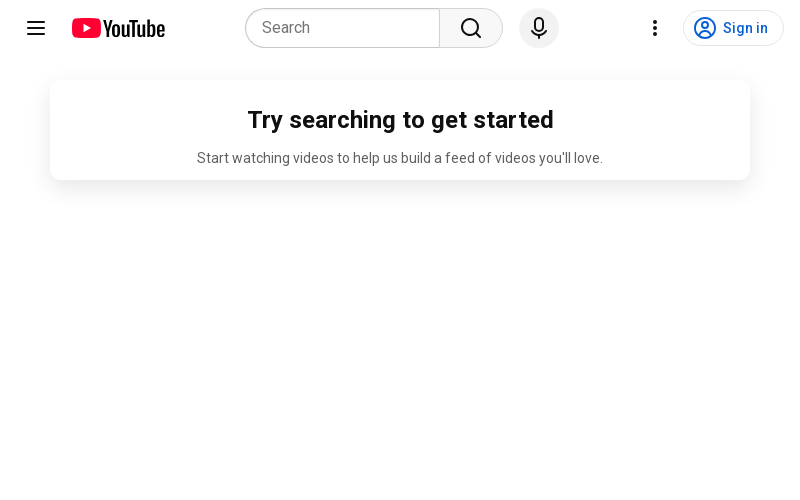

Waited 1 second for page to adjust to new viewport
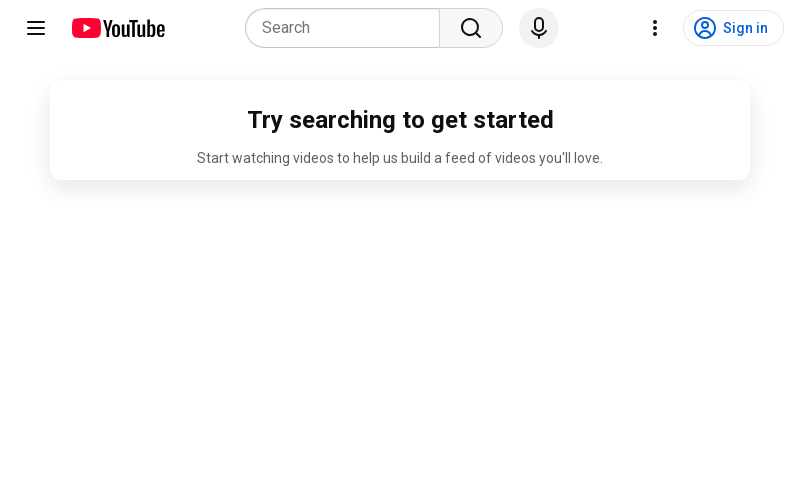

Retrieved current viewport size: {'width': 800, 'height': 500}
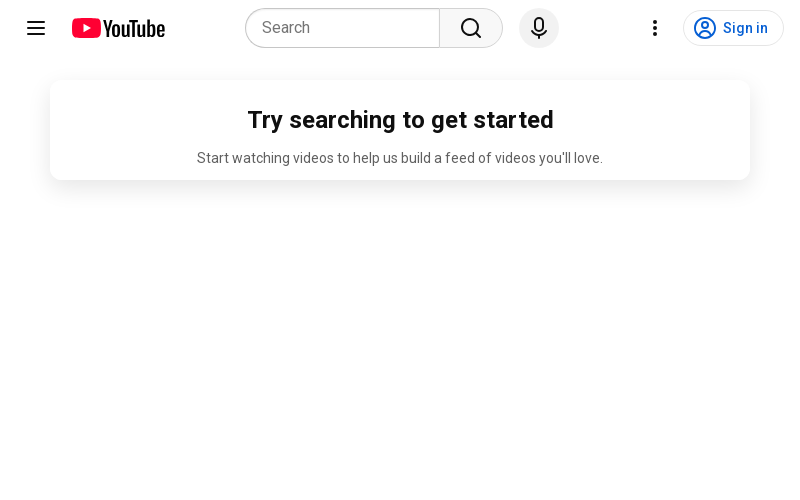

Waited 1 second to observe viewport changes
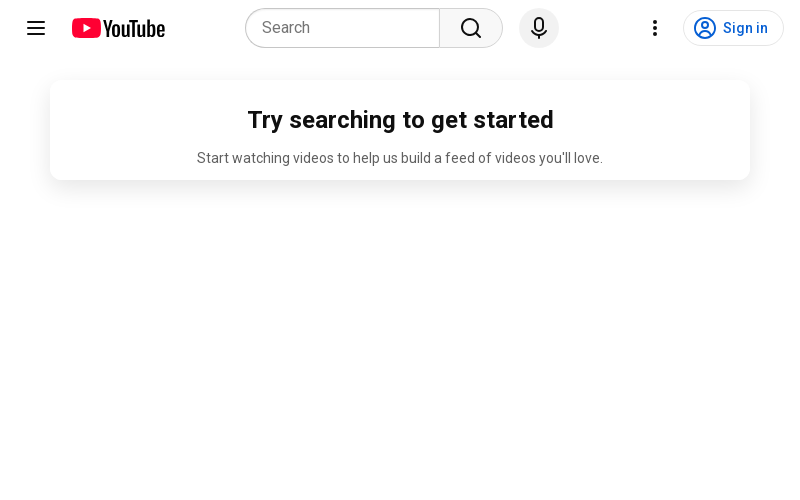

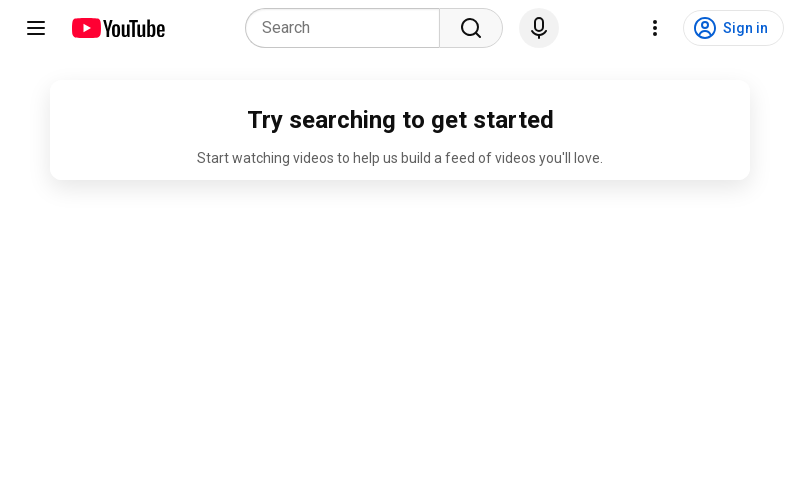